Tests dynamic content loading by clicking start button and waiting for Hello World text to appear

Starting URL: https://the-internet.herokuapp.com/dynamic_loading/1

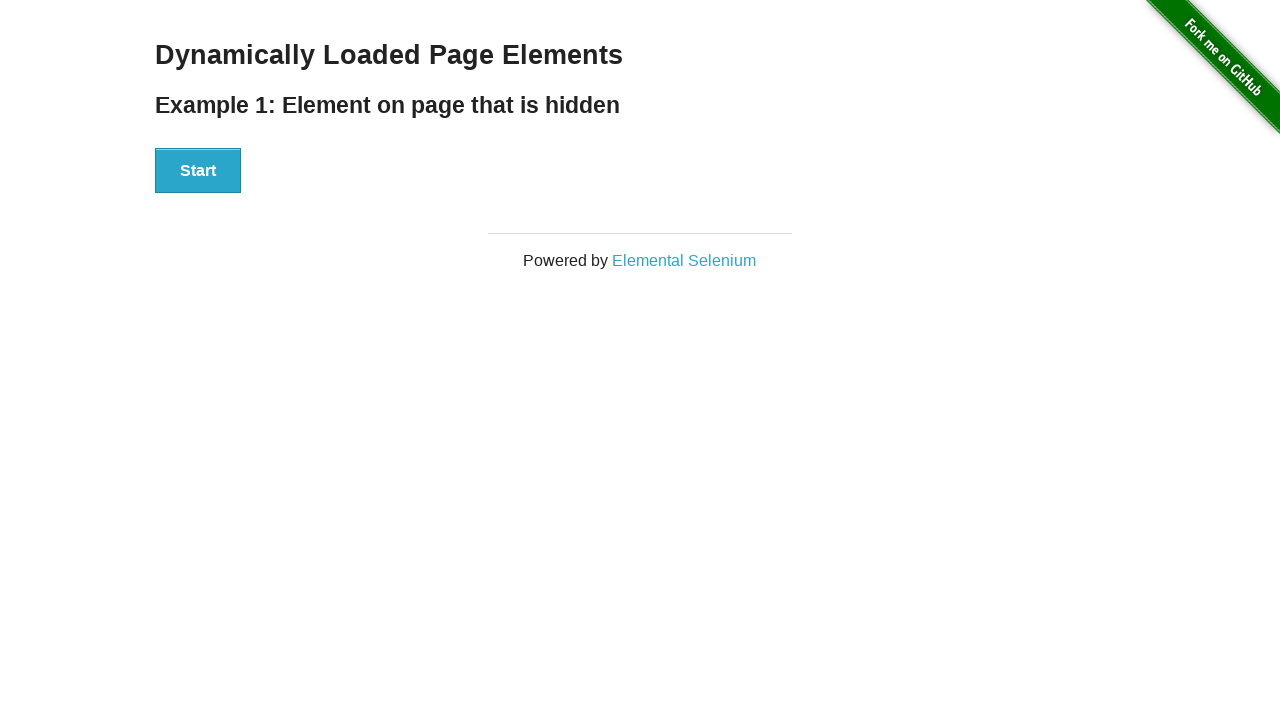

Clicked the Start button to trigger dynamic loading at (198, 171) on xpath=//button
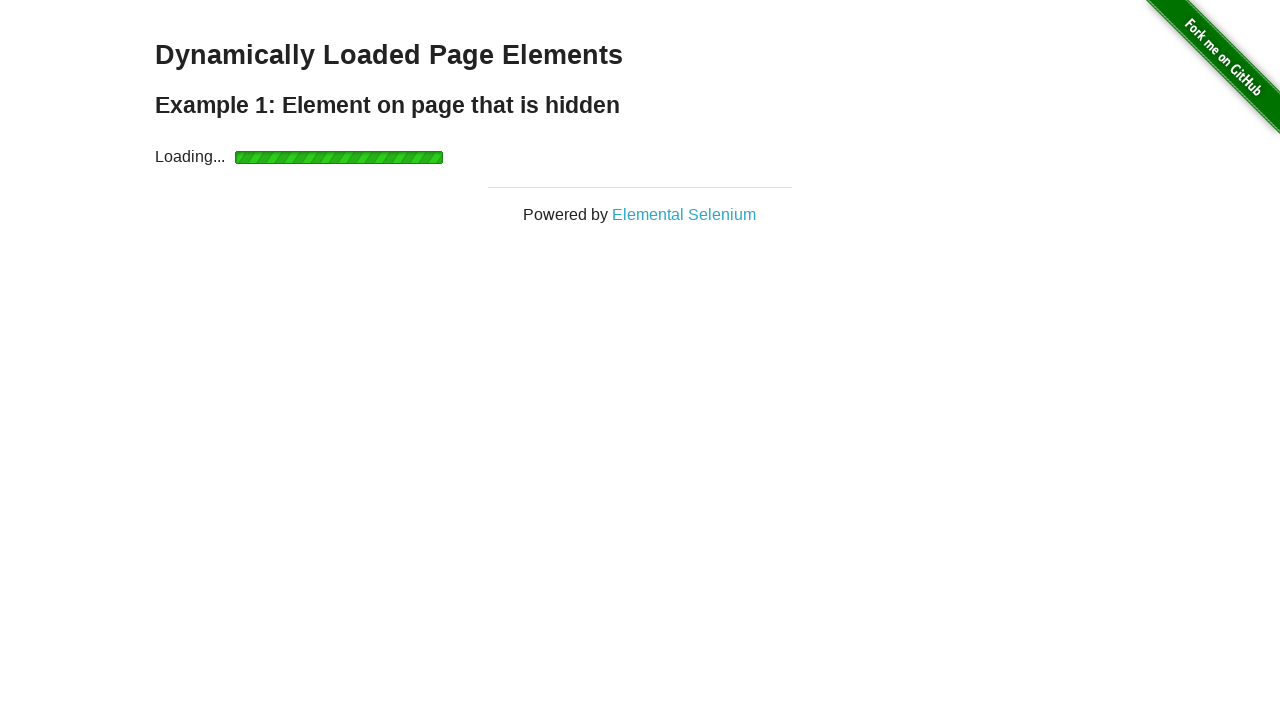

Waited for Hello World text to appear and become visible
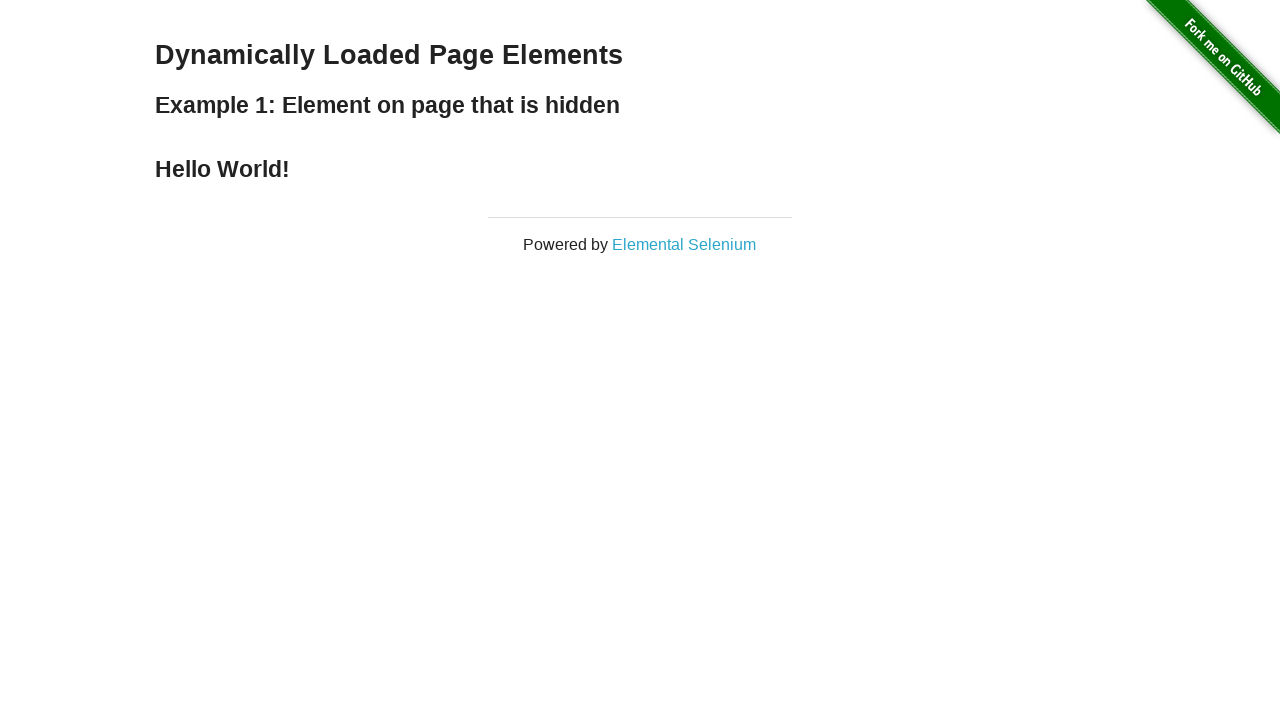

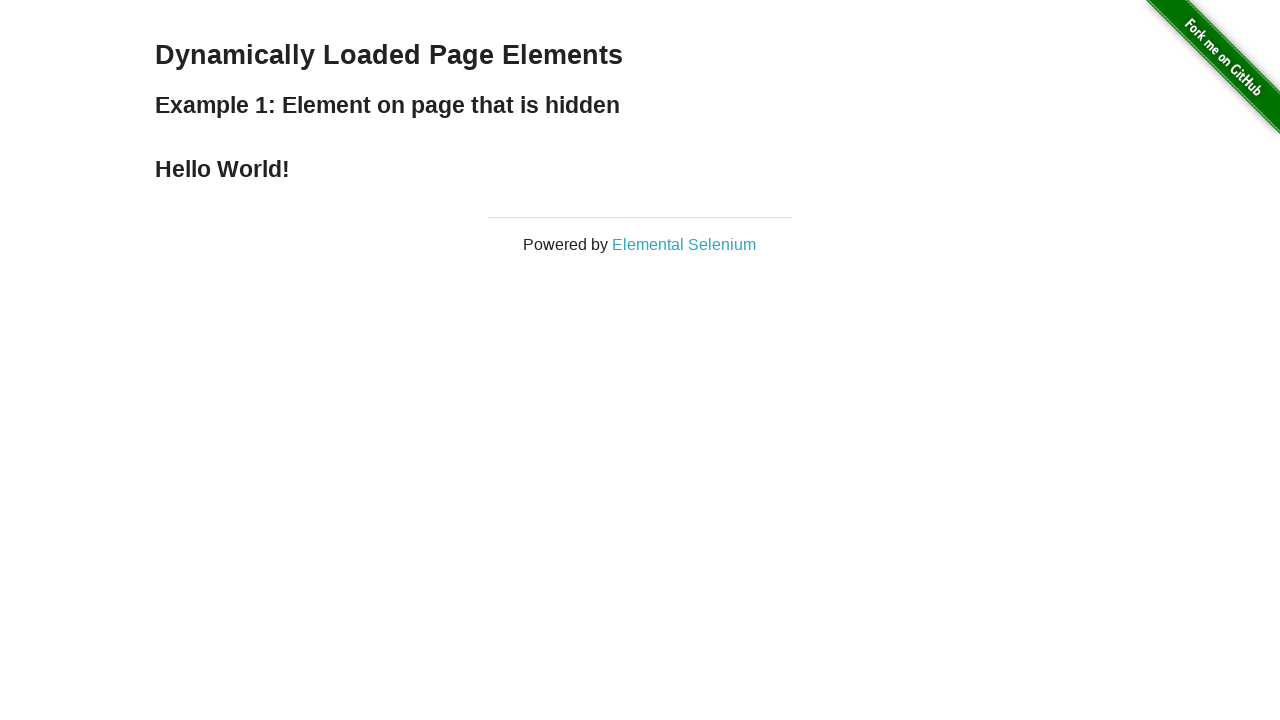